Tests an autocomplete/suggestive input feature by typing a name into a text field, selecting an address from a dropdown, verifying the selection contains the input text, and then canceling the selection.

Starting URL: https://joshcheung.github.io/lob_vue/

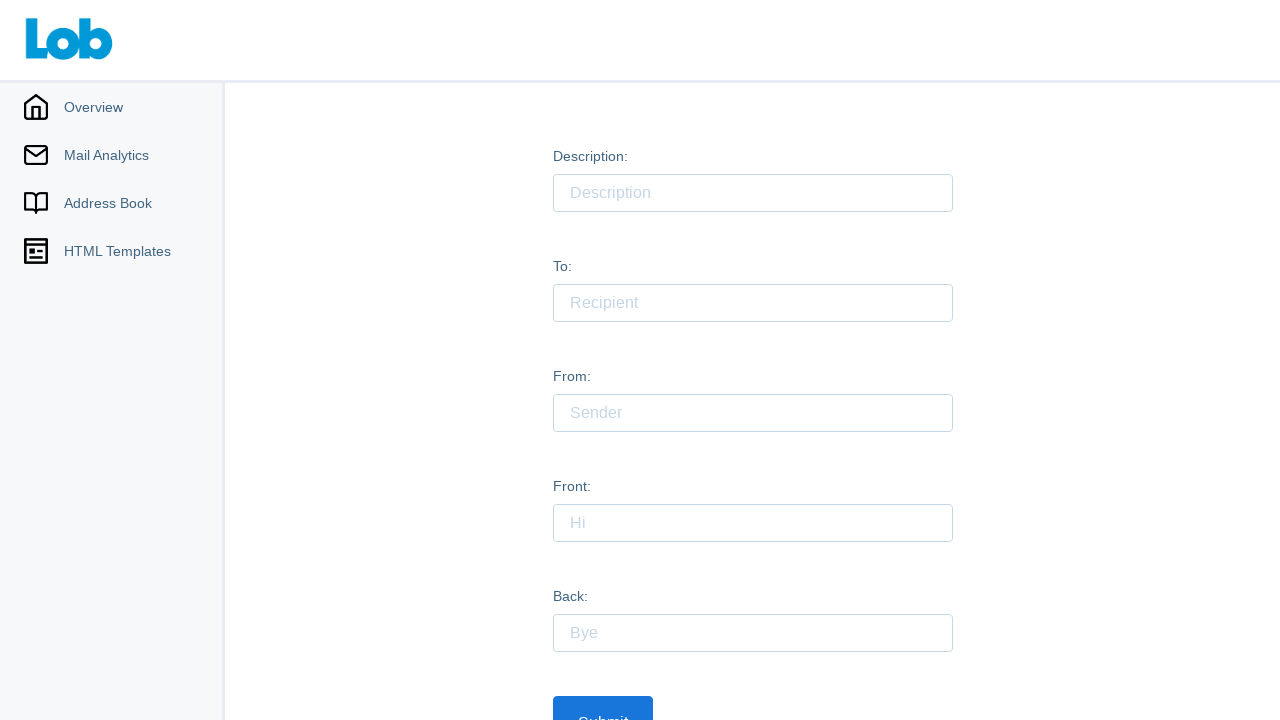

Waited for page to load
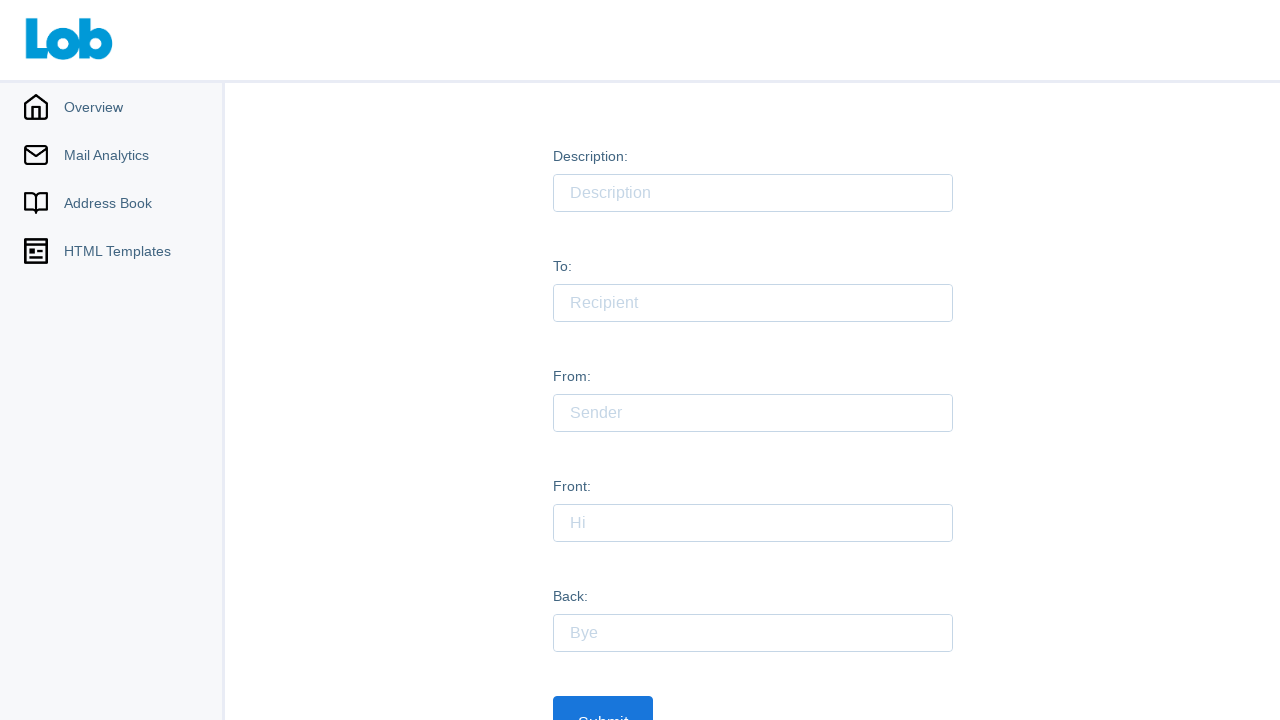

Typed 'Adriana' into the 'to' suggestive input field on #to
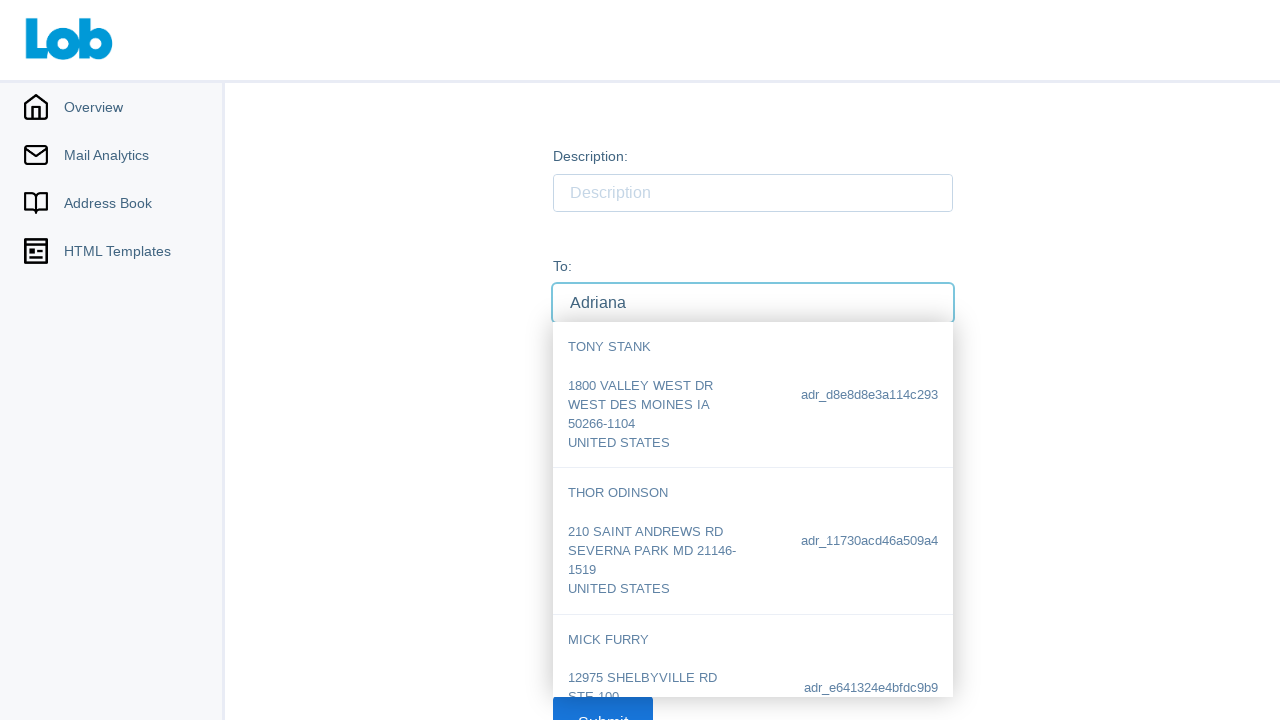

Dropdown appeared with address suggestions
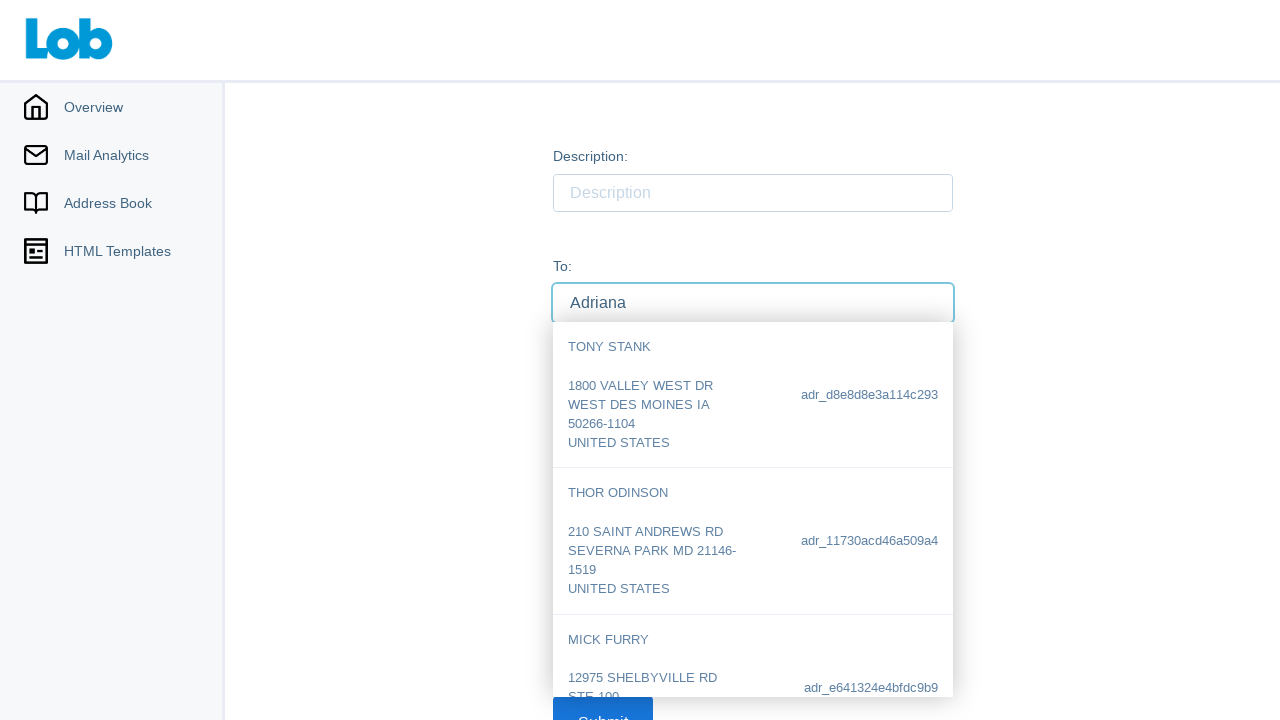

Clicked on an address in the dropdown at (752, 395) on #dropdown .address
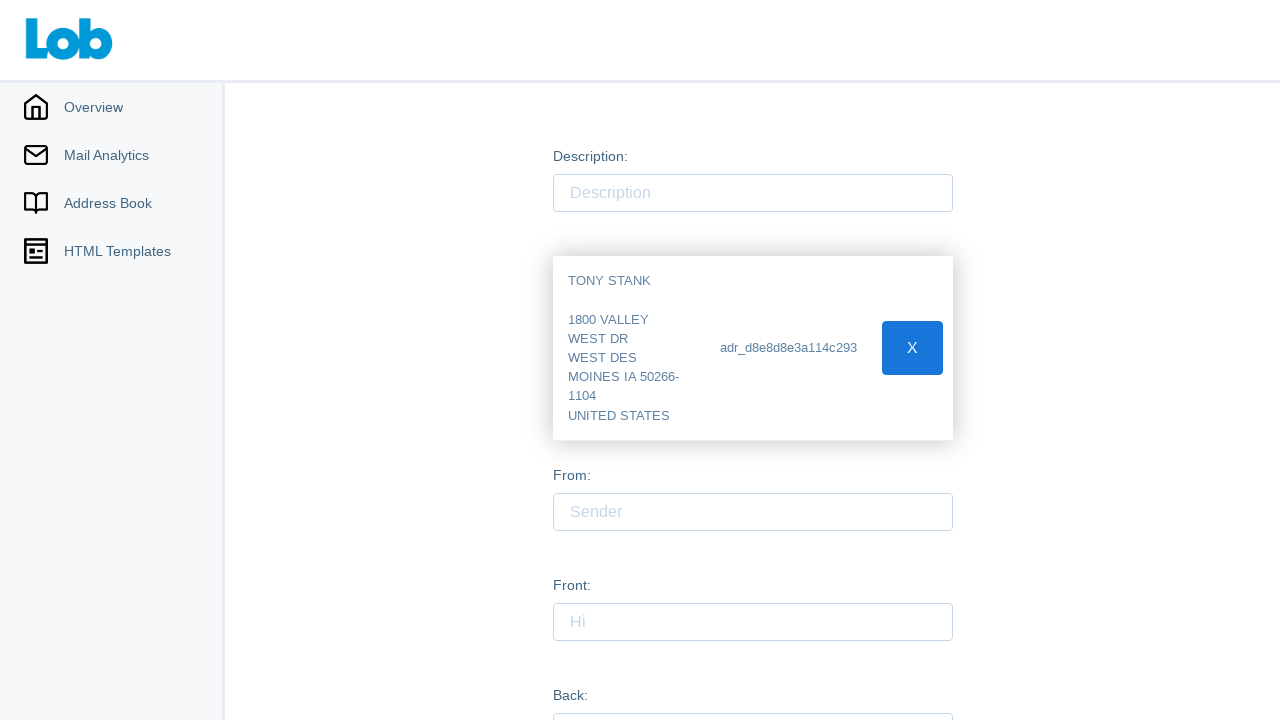

Address was selected and confirmed
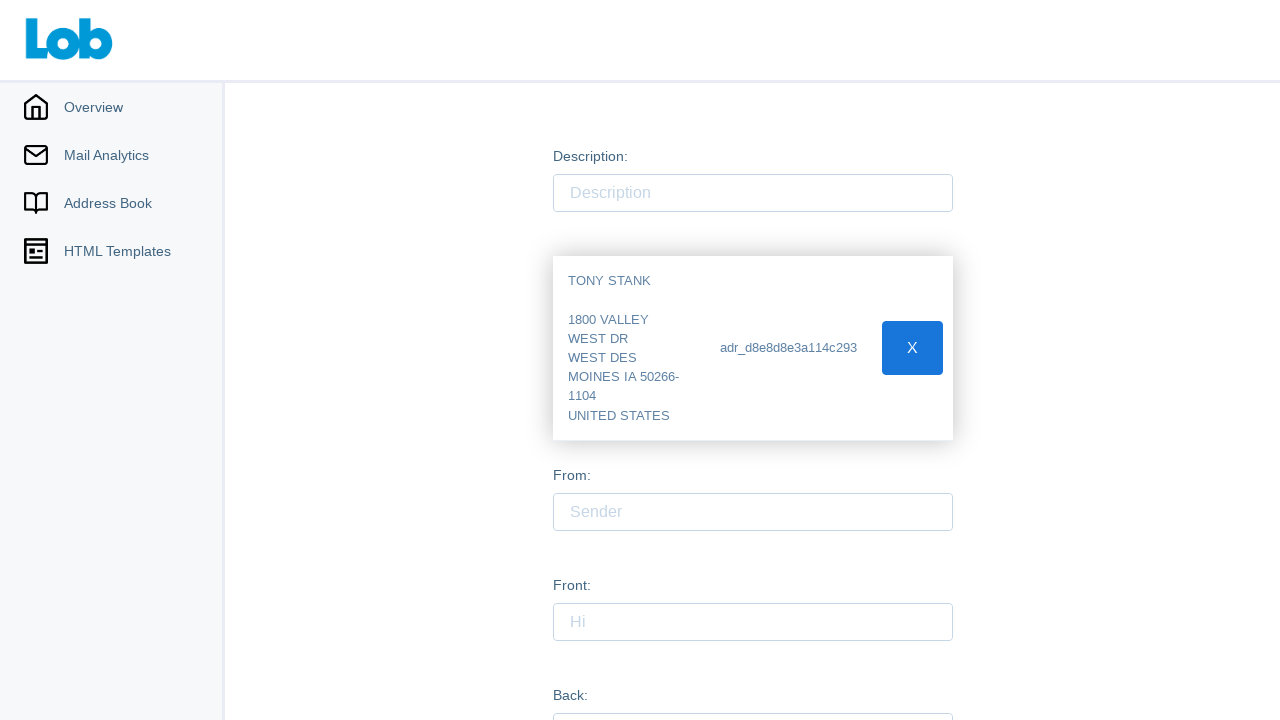

Clicked cancel button to clear the address selection at (912, 348) on .address.selected .button #cancel
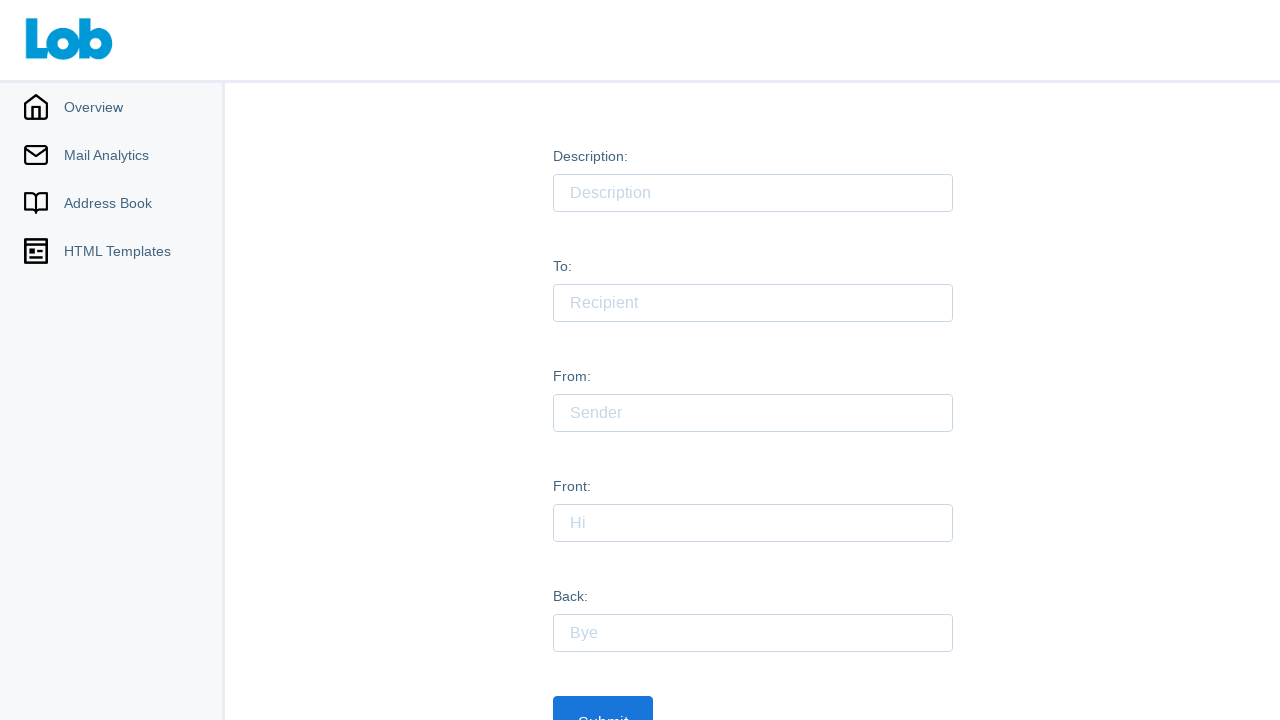

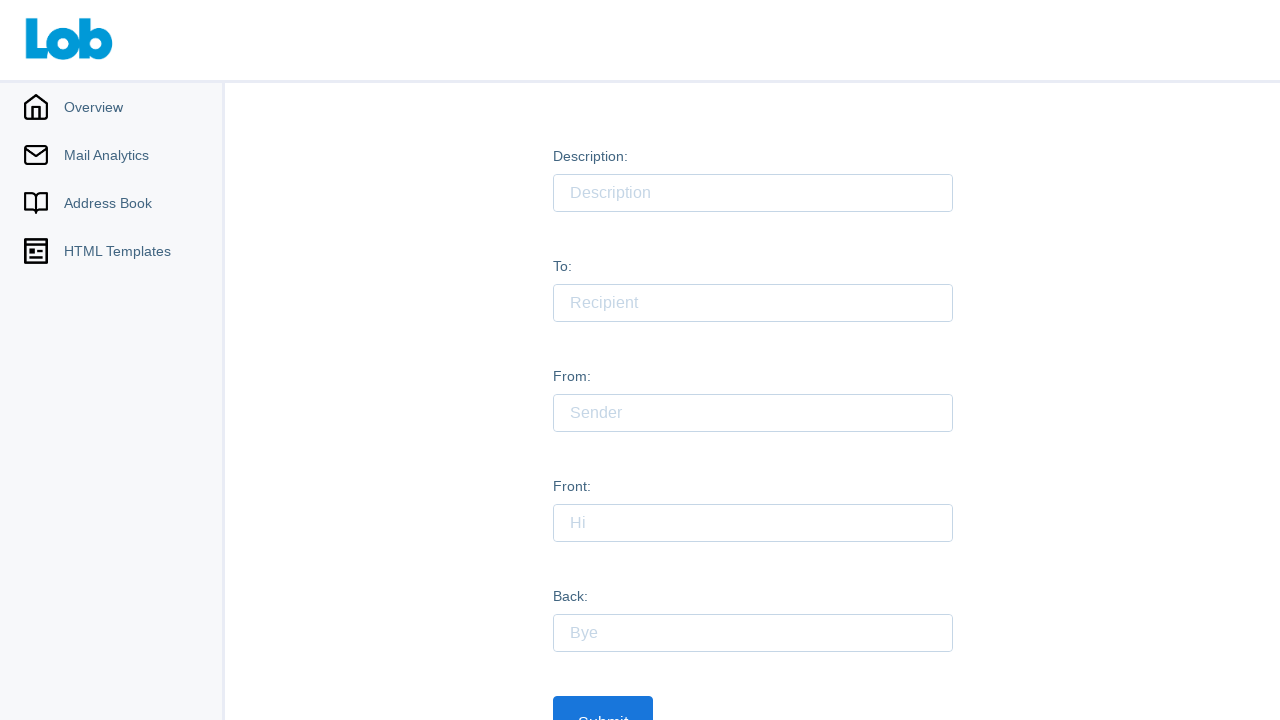